Tests alert handling by clicking a button that triggers a JavaScript alert and then accepting/dismissing the alert

Starting URL: https://formy-project.herokuapp.com/switch-window

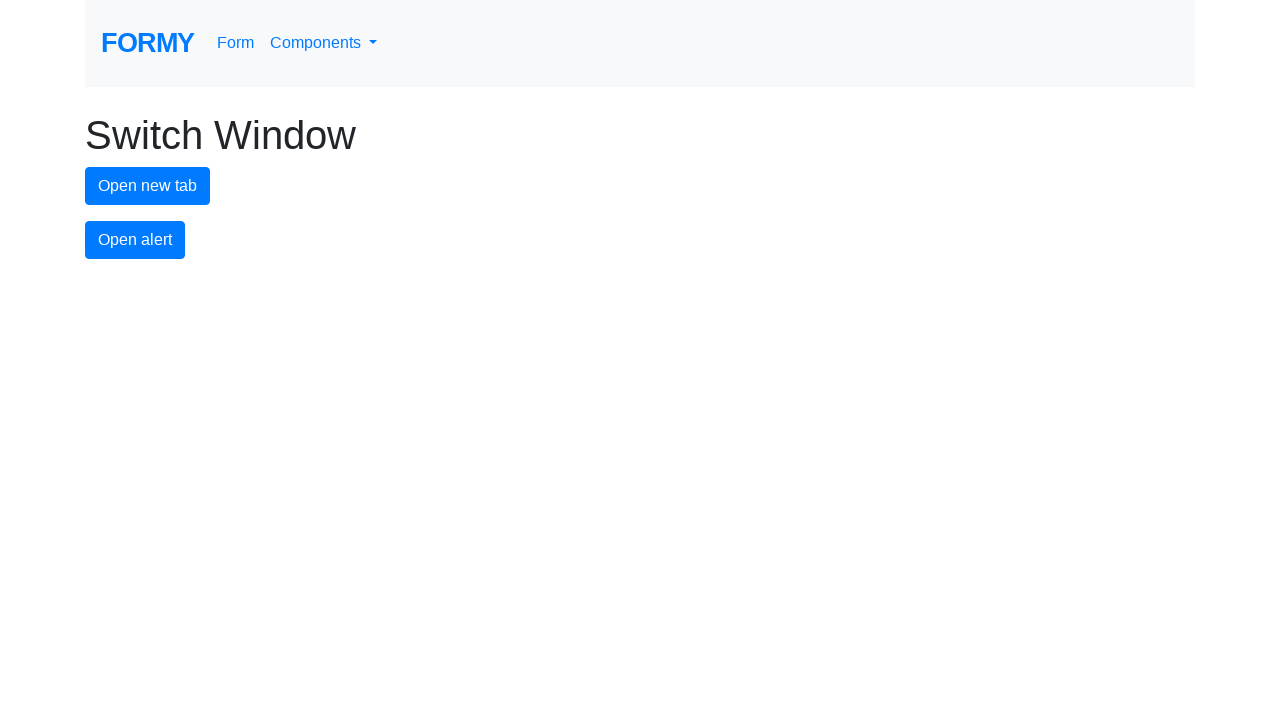

Clicked alert button to trigger JavaScript alert at (135, 240) on #alert-button
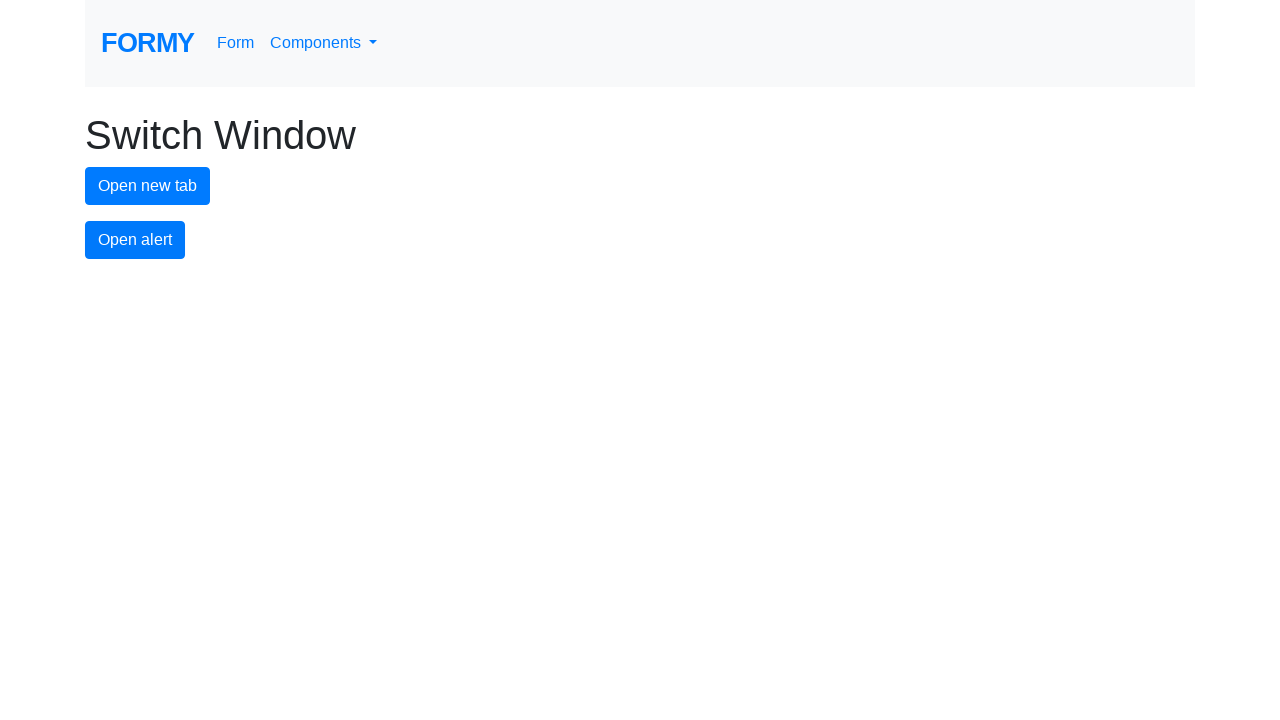

Registered dialog handler to accept alerts
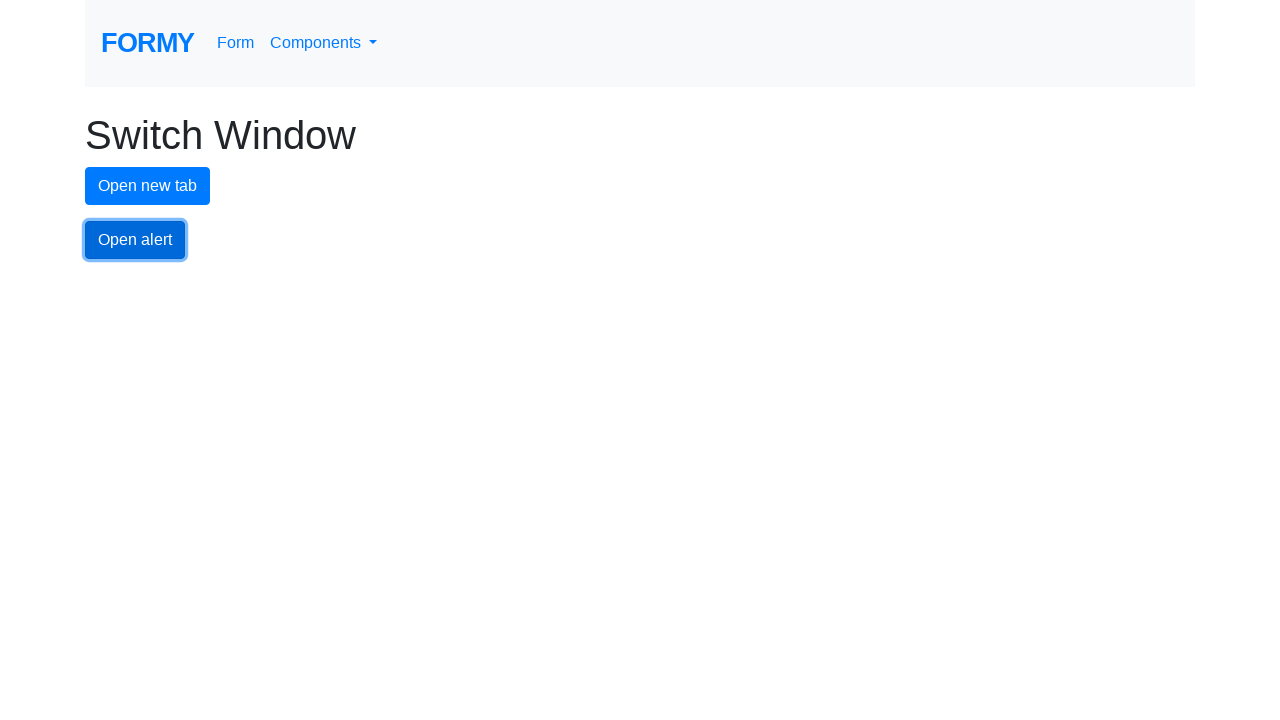

Clicked alert button again to trigger alert with handler registered at (135, 240) on #alert-button
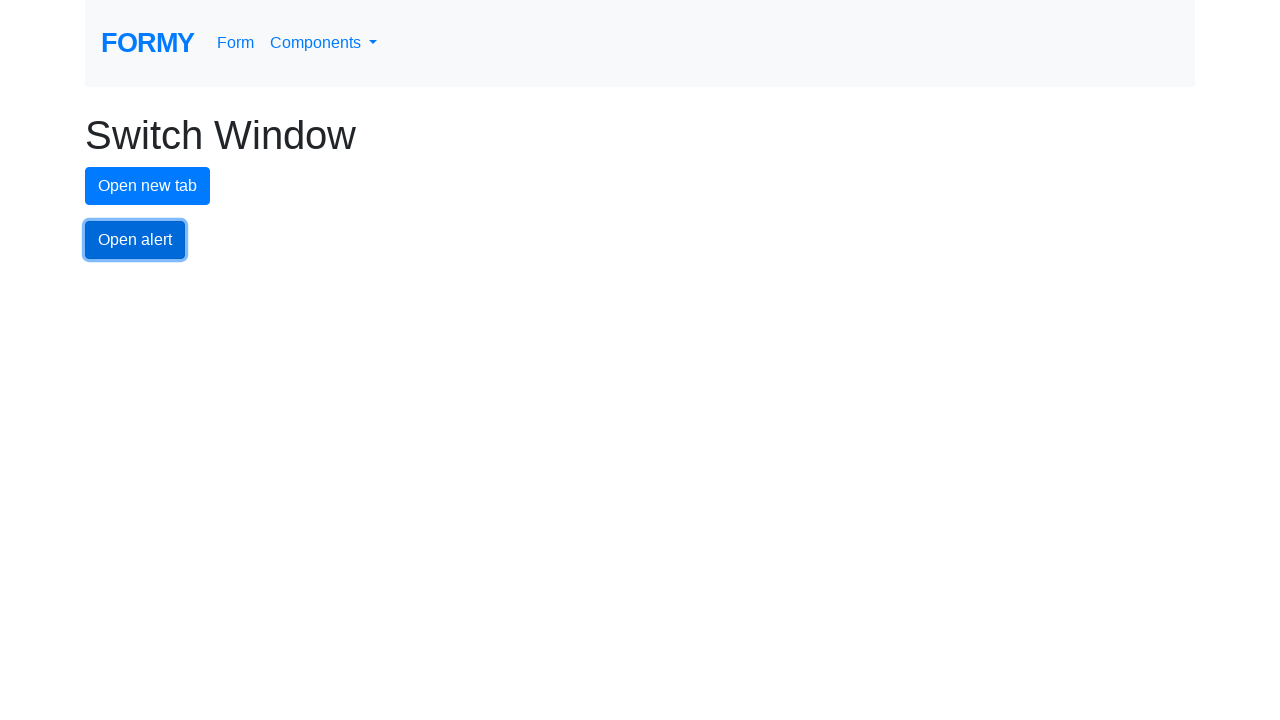

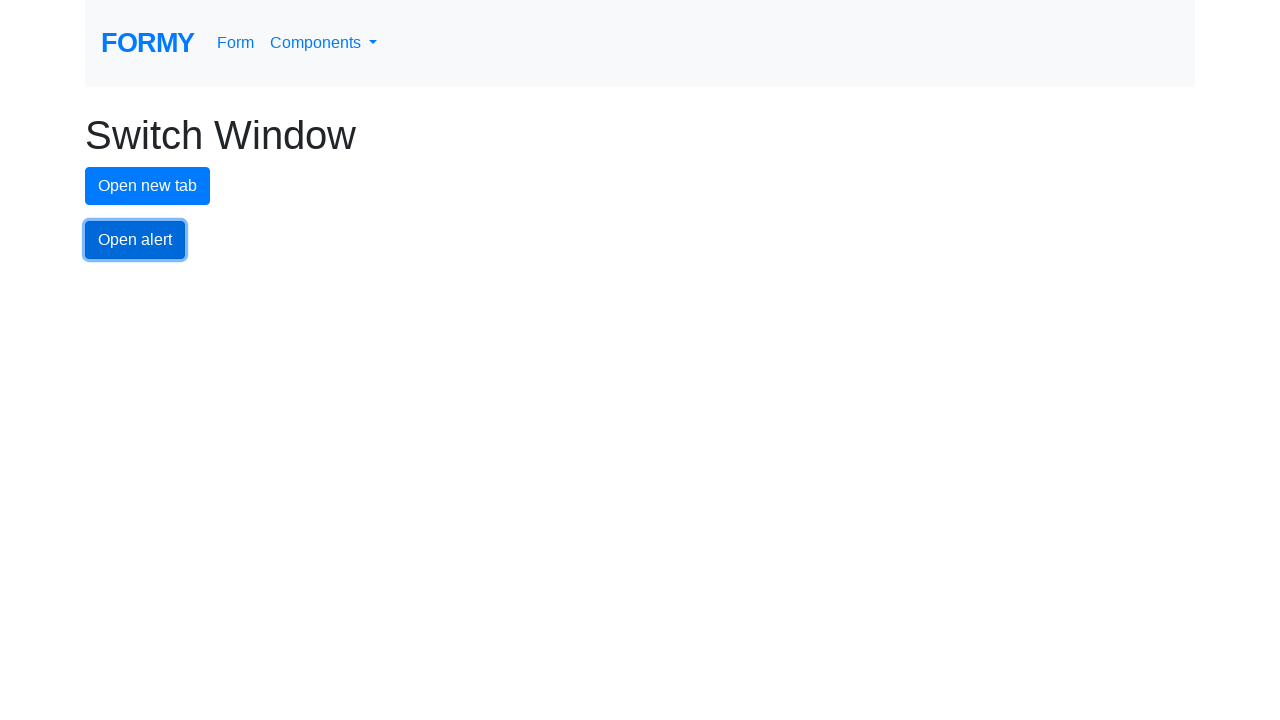